Navigates to the Google Doodles website and waits for the page to load

Starting URL: https://doodles.google/

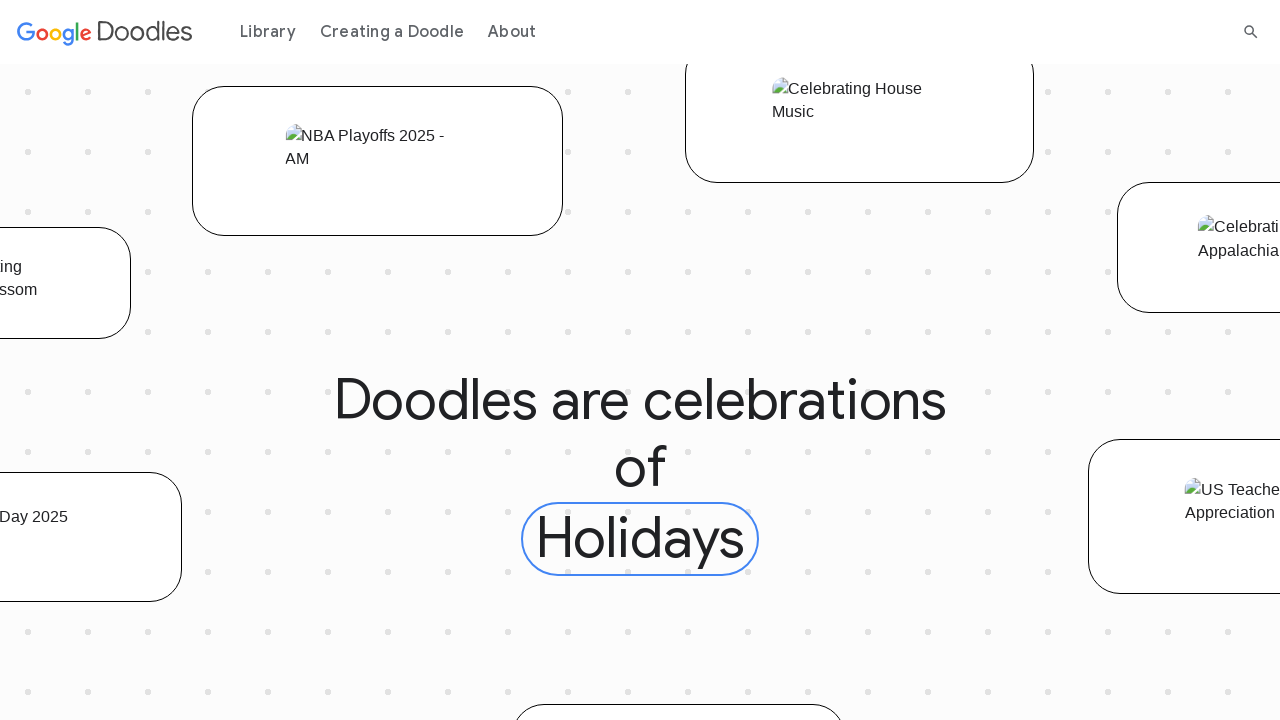

Waited for Google Doodles page DOM content to load
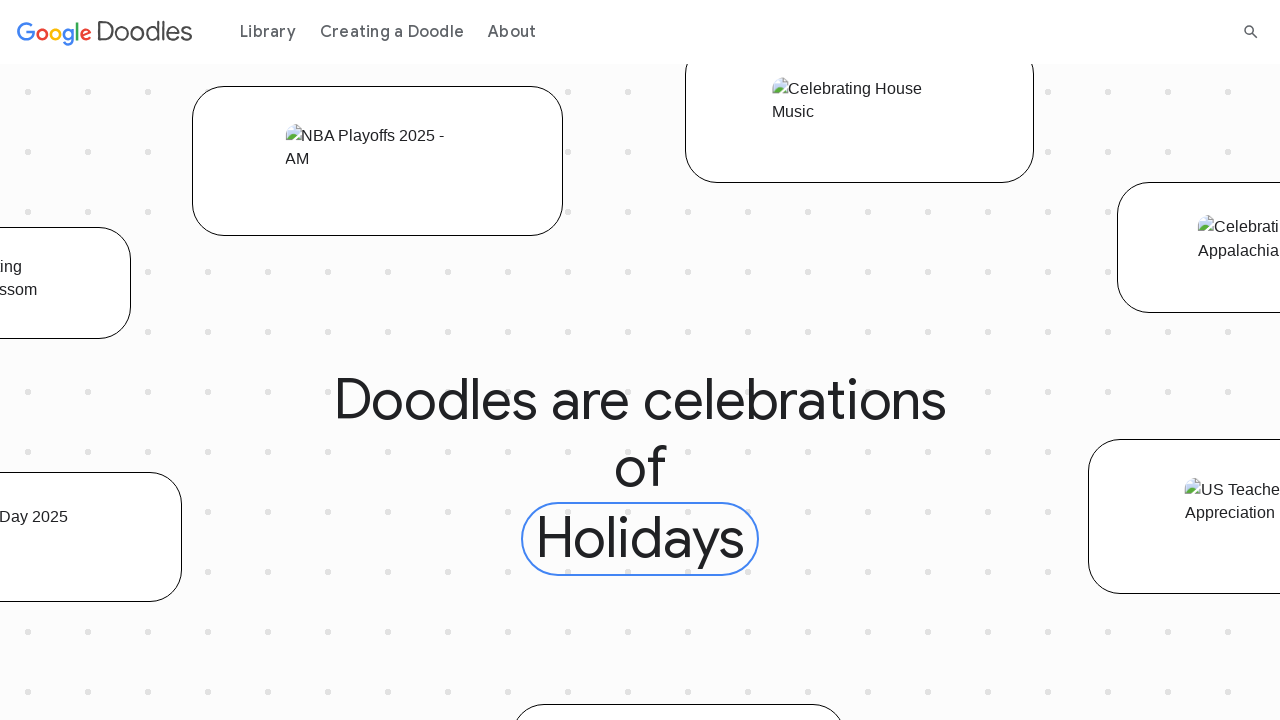

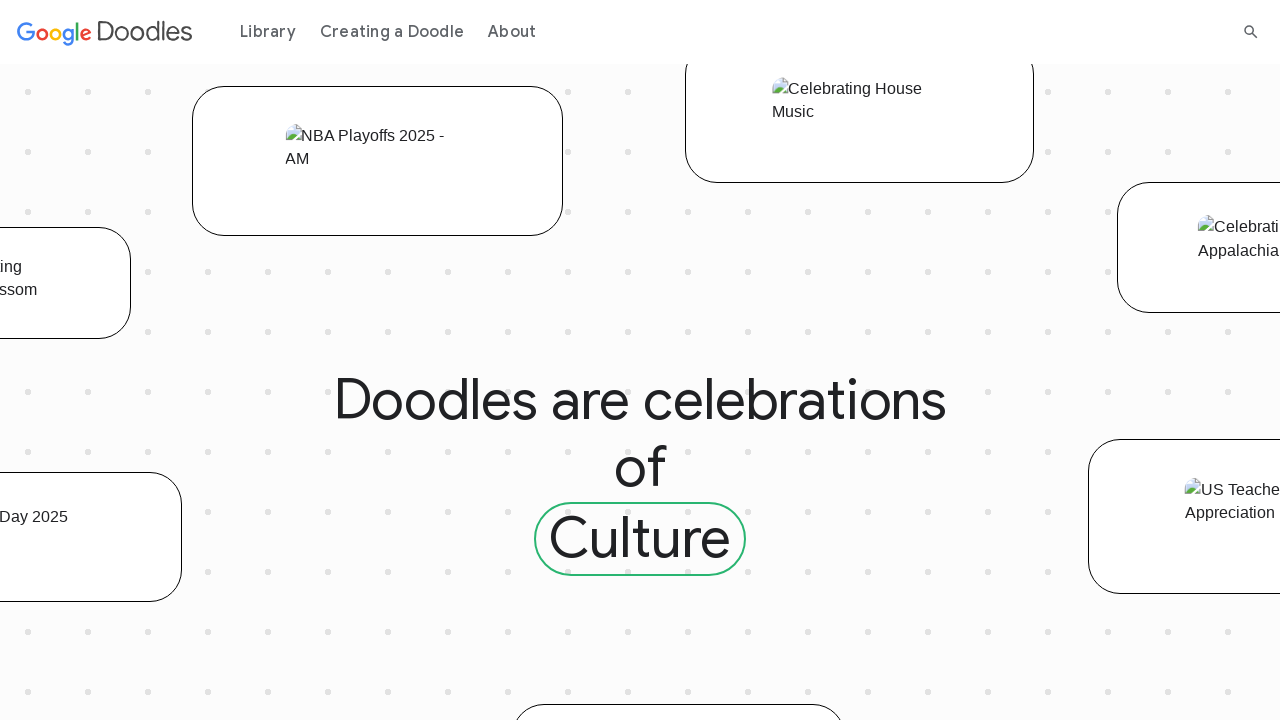